Tests closing a fake alert popup by clicking the OK button

Starting URL: https://testpages.eviltester.com/styled/alerts/fake-alert-test.html

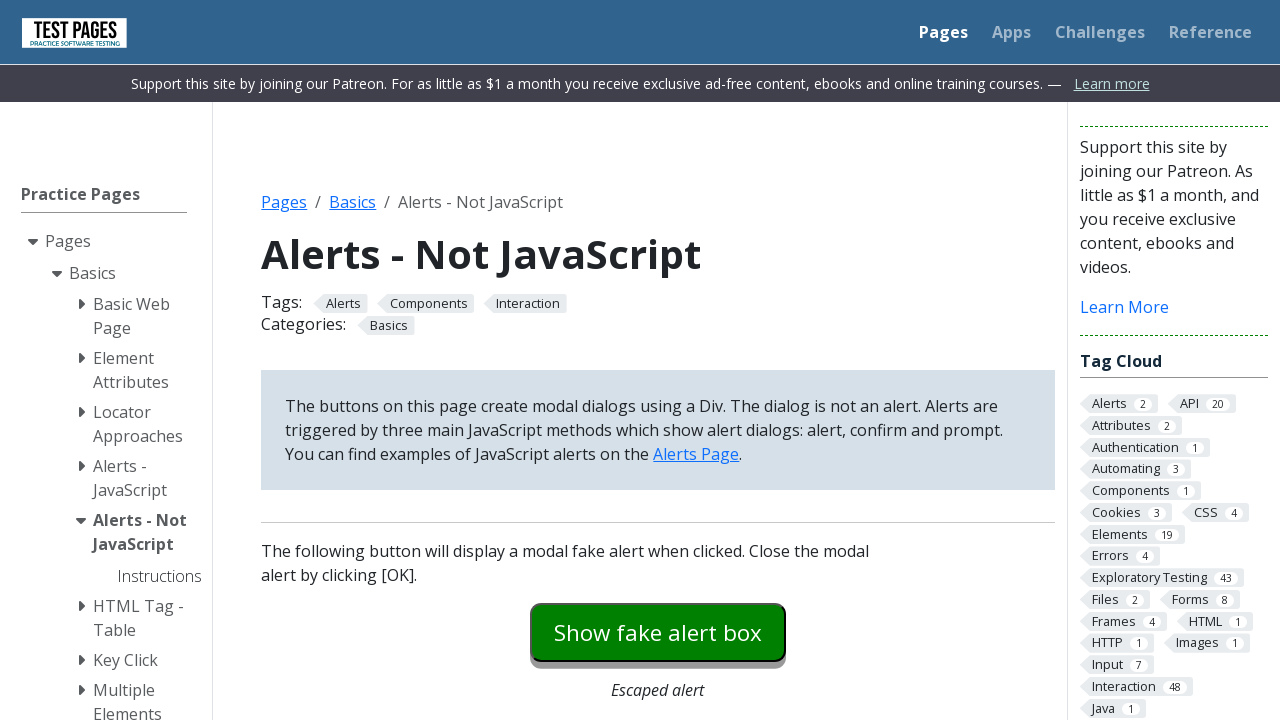

Clicked fake alert button to open popup at (658, 632) on #fakealert
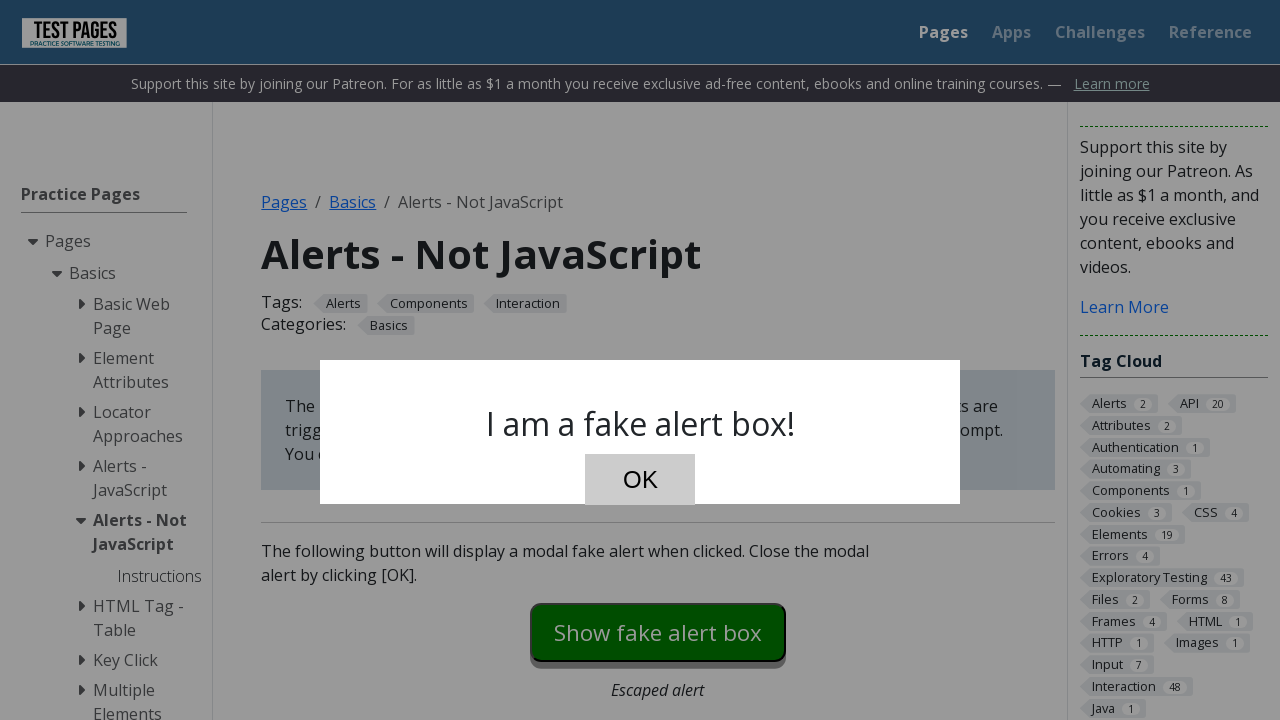

Clicked OK button to close fake alert popup at (640, 480) on #dialog-ok
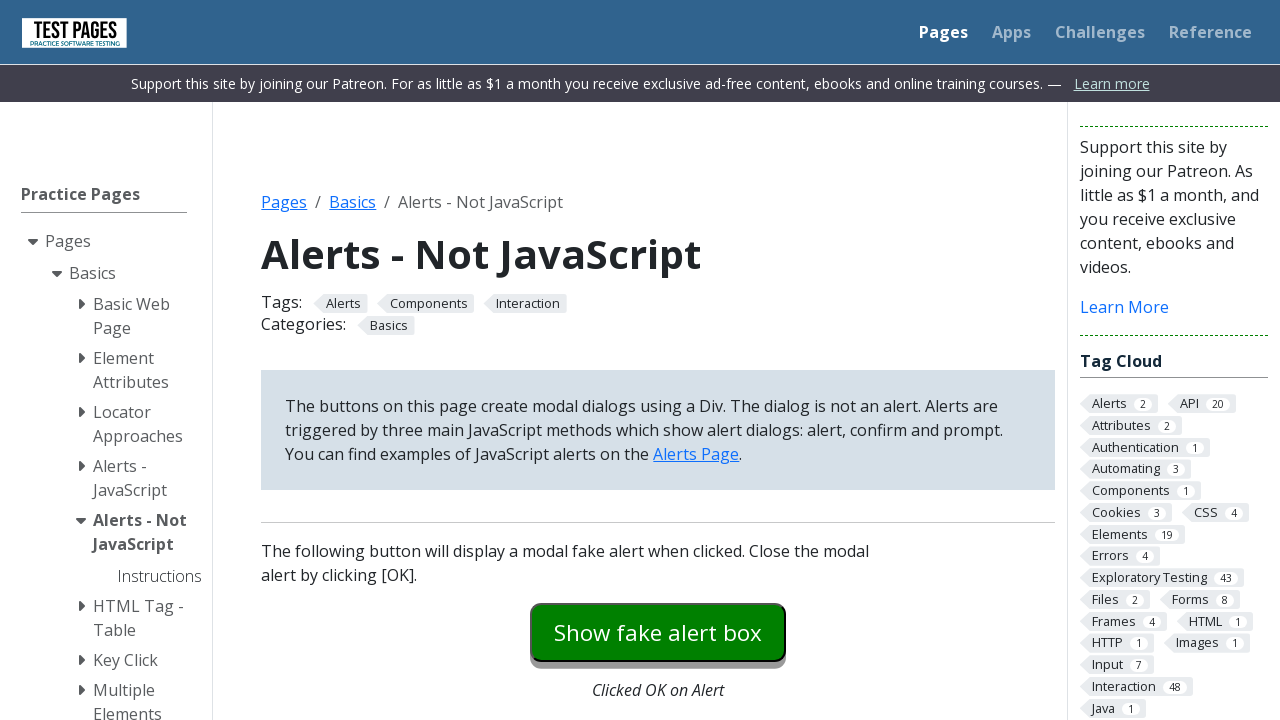

Verified that dialog text element is hidden after closing
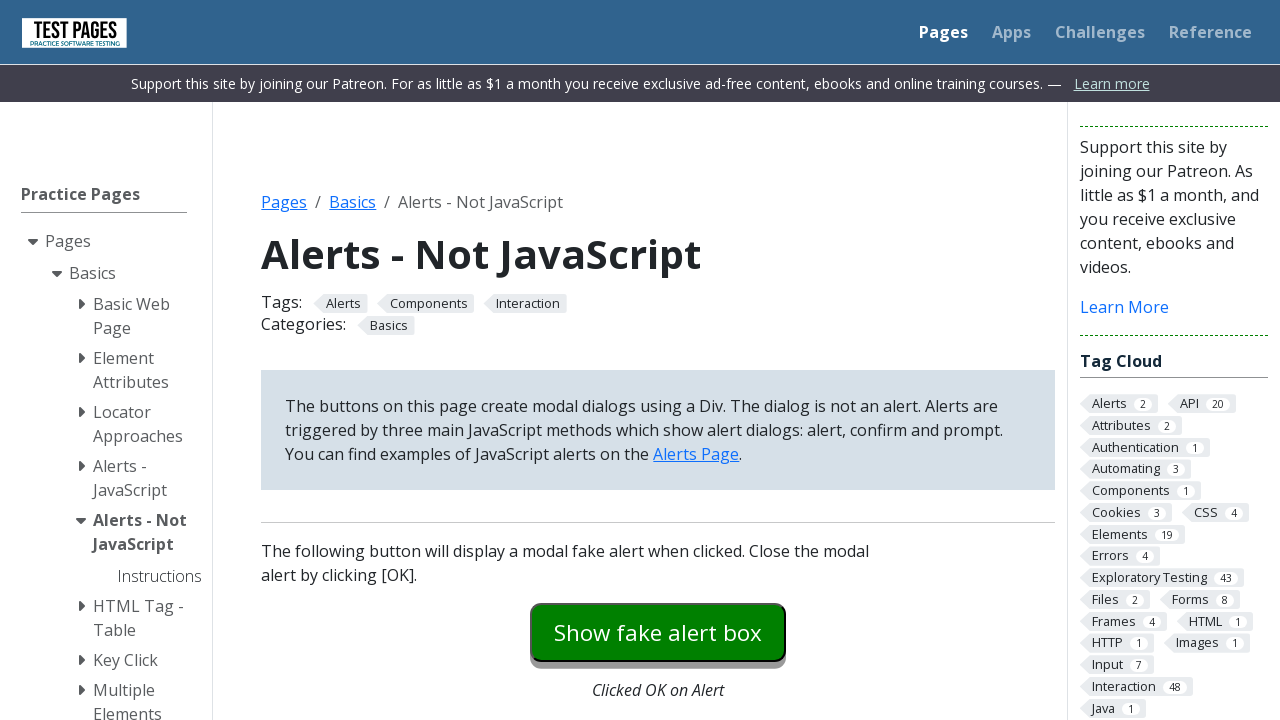

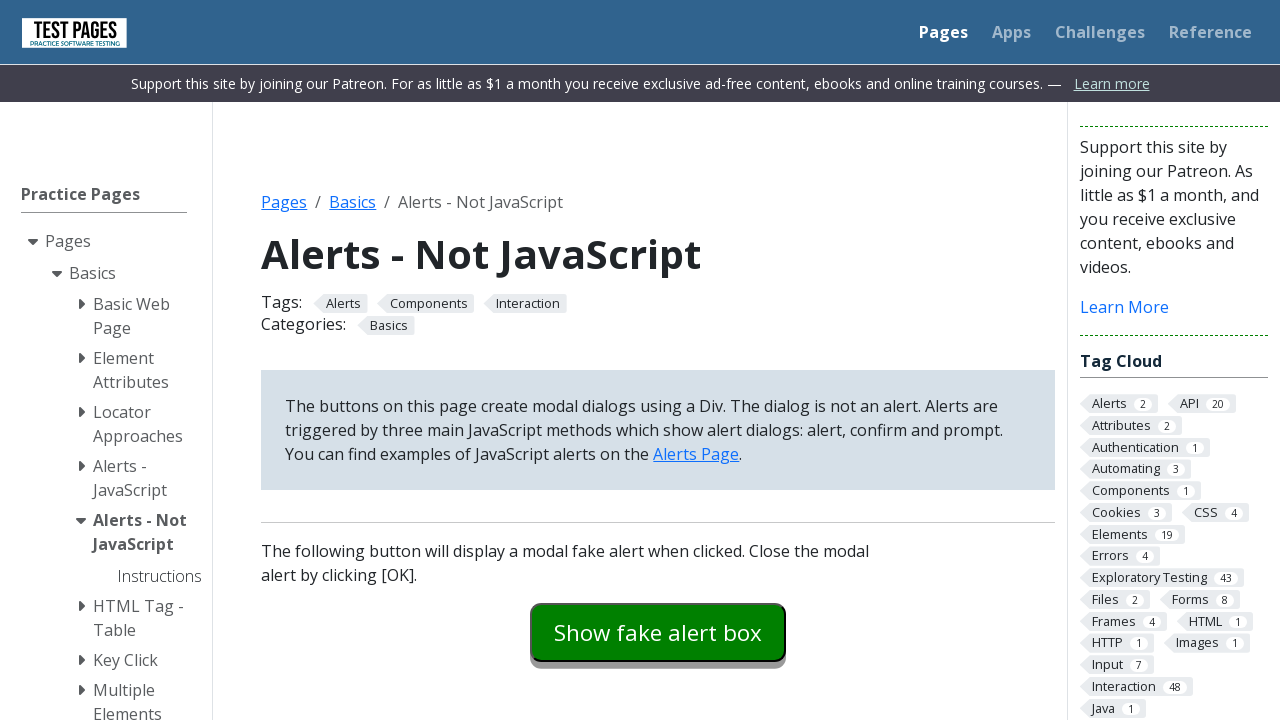